Tests that new items are appended to the bottom of the todo list and counter shows correct count

Starting URL: https://demo.playwright.dev/todomvc

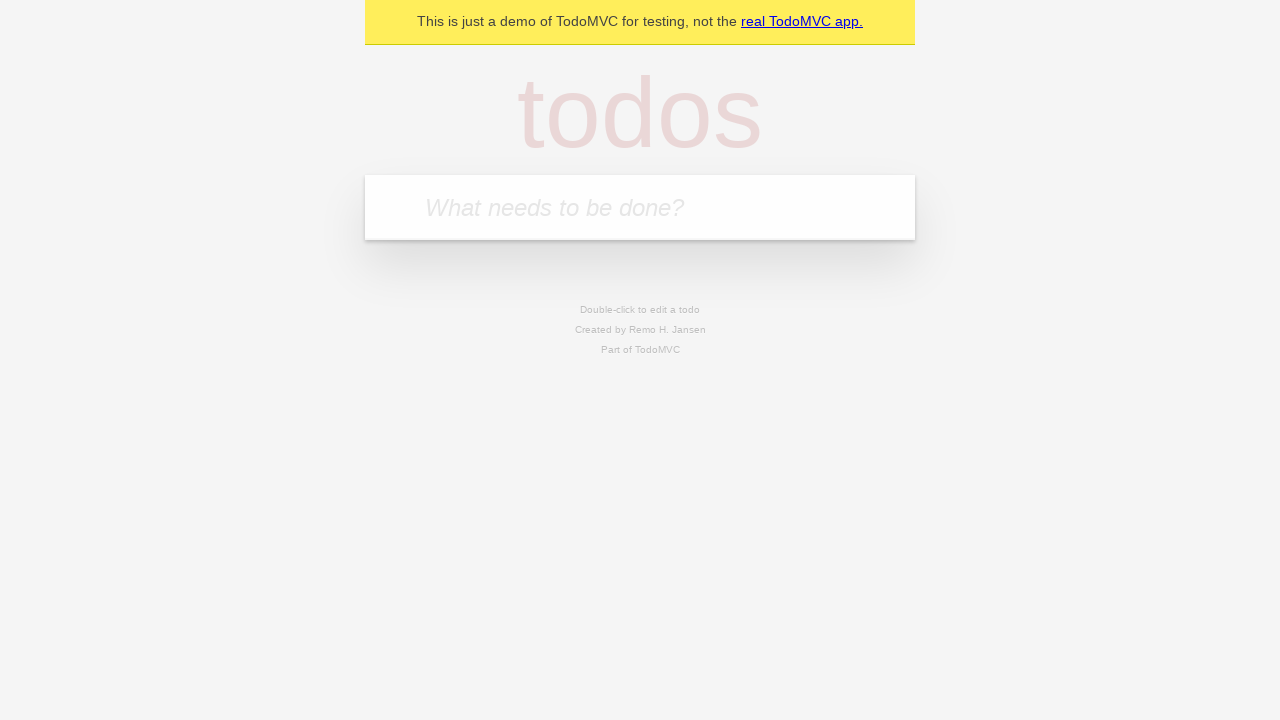

Filled todo input with 'buy some cheese' on internal:attr=[placeholder="What needs to be done?"i]
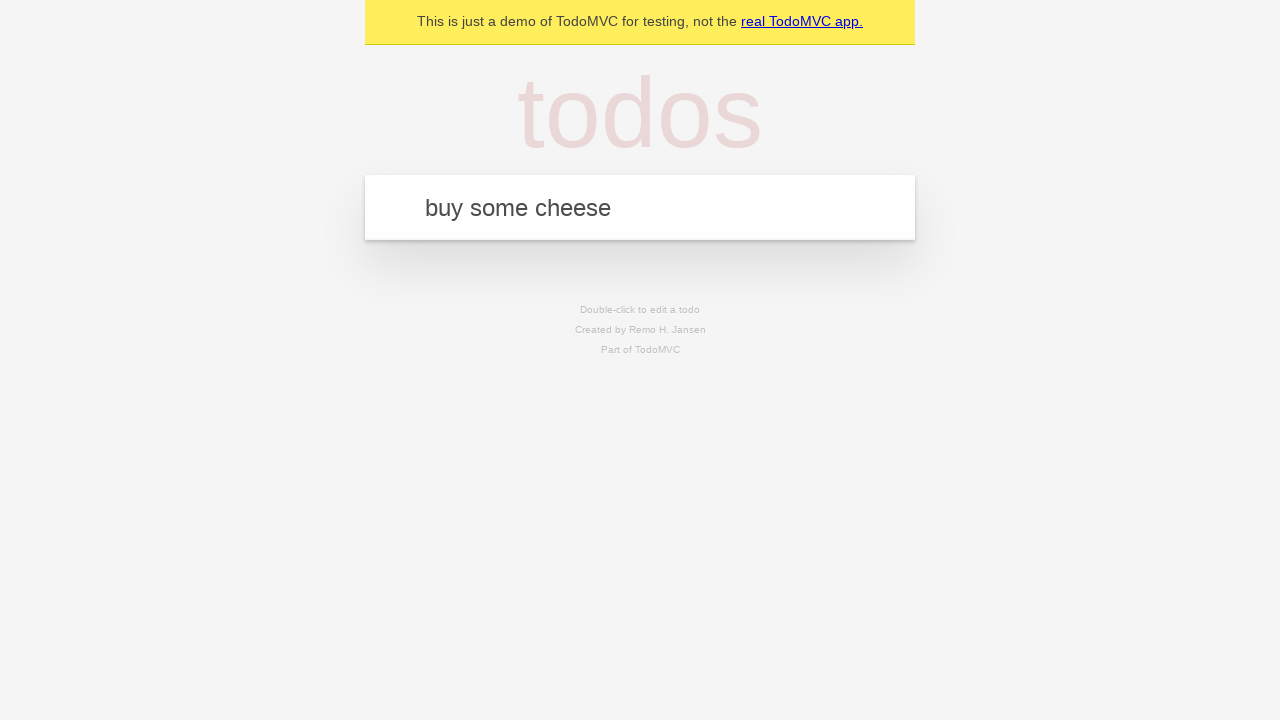

Pressed Enter to add first todo item on internal:attr=[placeholder="What needs to be done?"i]
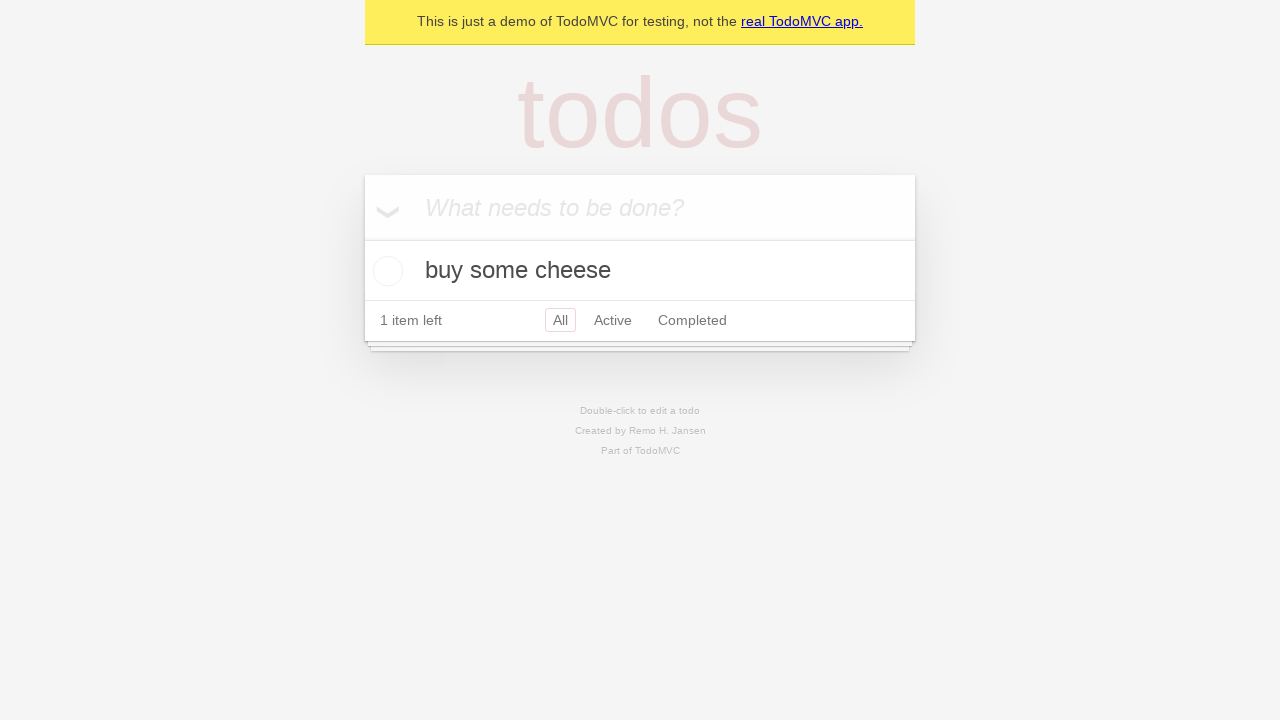

Filled todo input with 'feed the cat' on internal:attr=[placeholder="What needs to be done?"i]
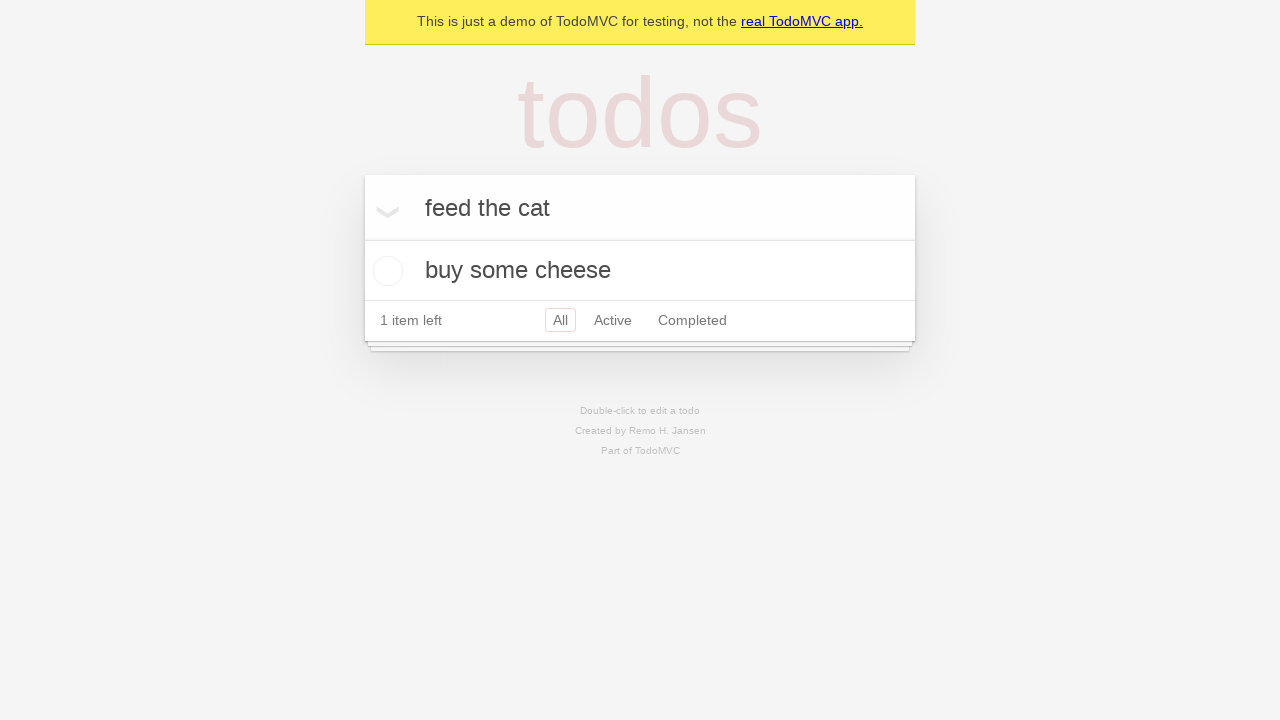

Pressed Enter to add second todo item on internal:attr=[placeholder="What needs to be done?"i]
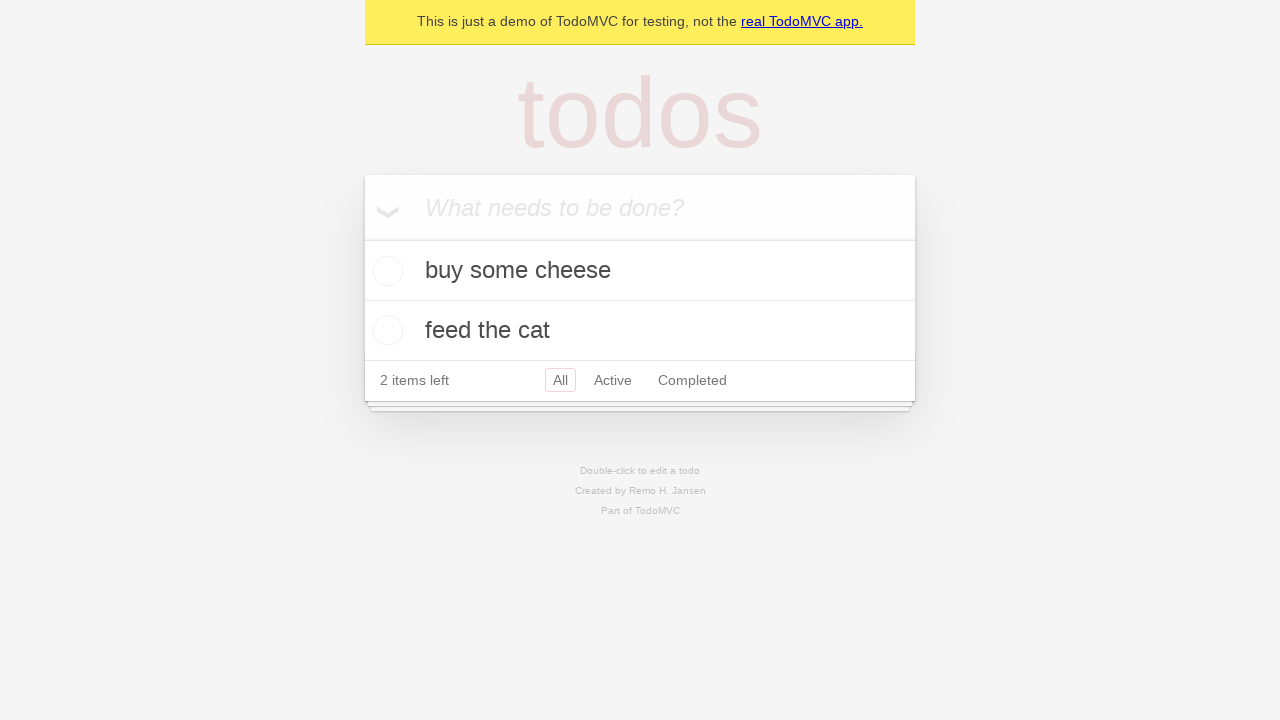

Filled todo input with 'book a doctors appointment' on internal:attr=[placeholder="What needs to be done?"i]
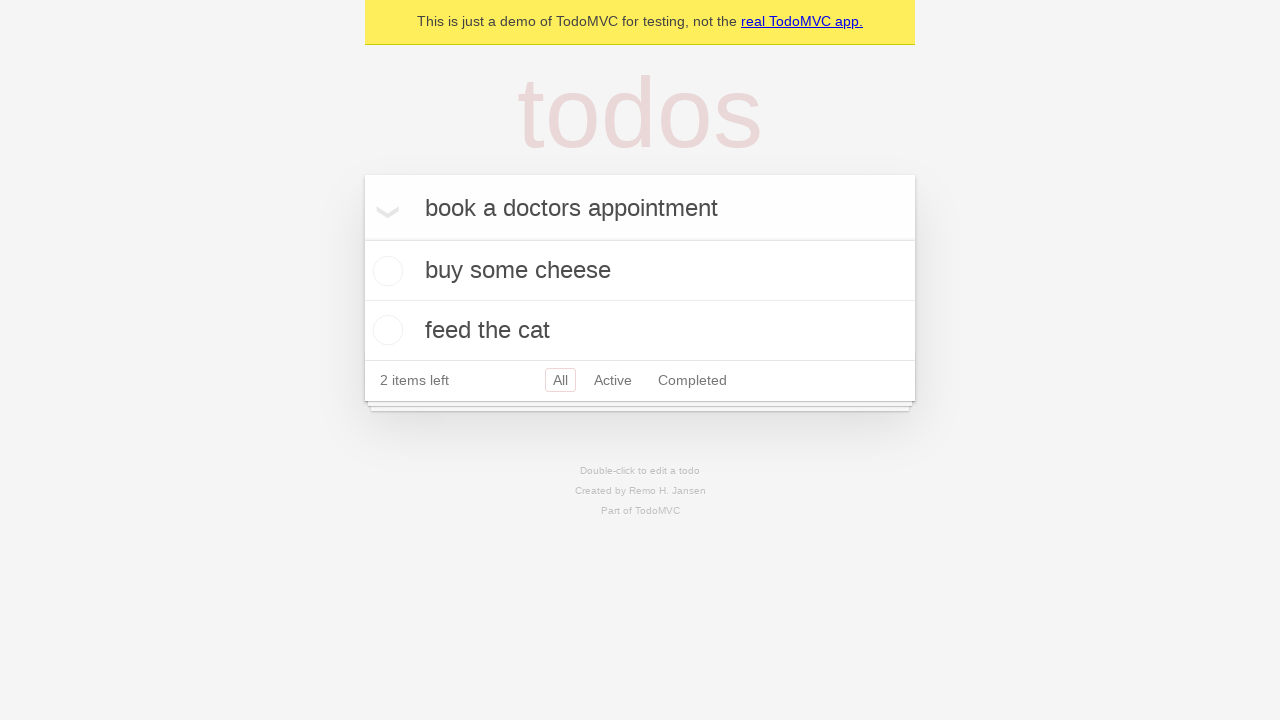

Pressed Enter to add third todo item on internal:attr=[placeholder="What needs to be done?"i]
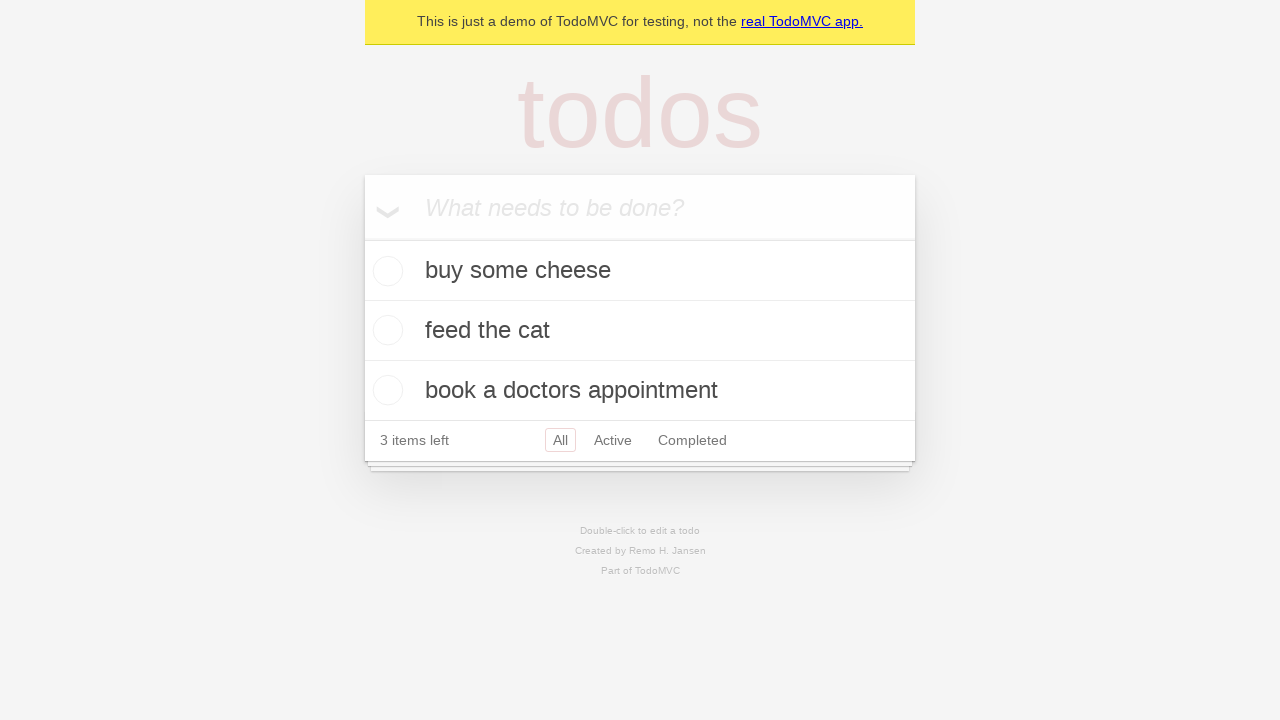

Waited for todo counter element to load
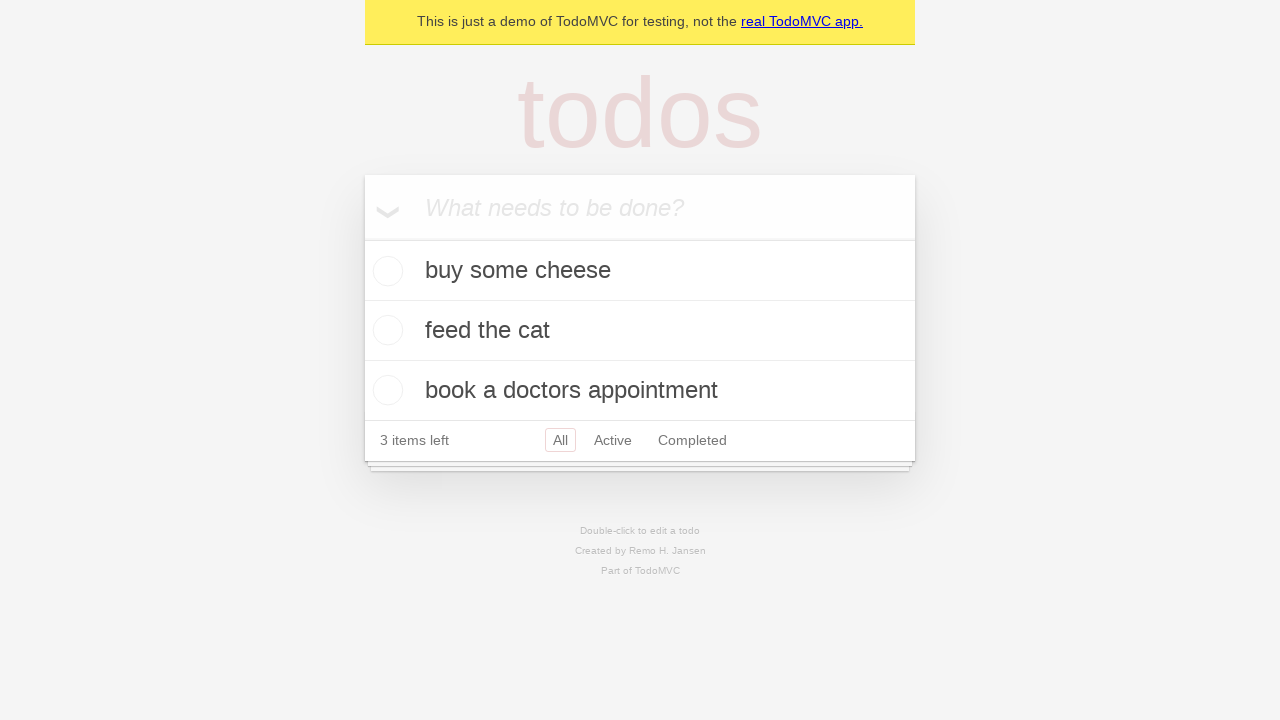

Verified todo counter shows '3 items left'
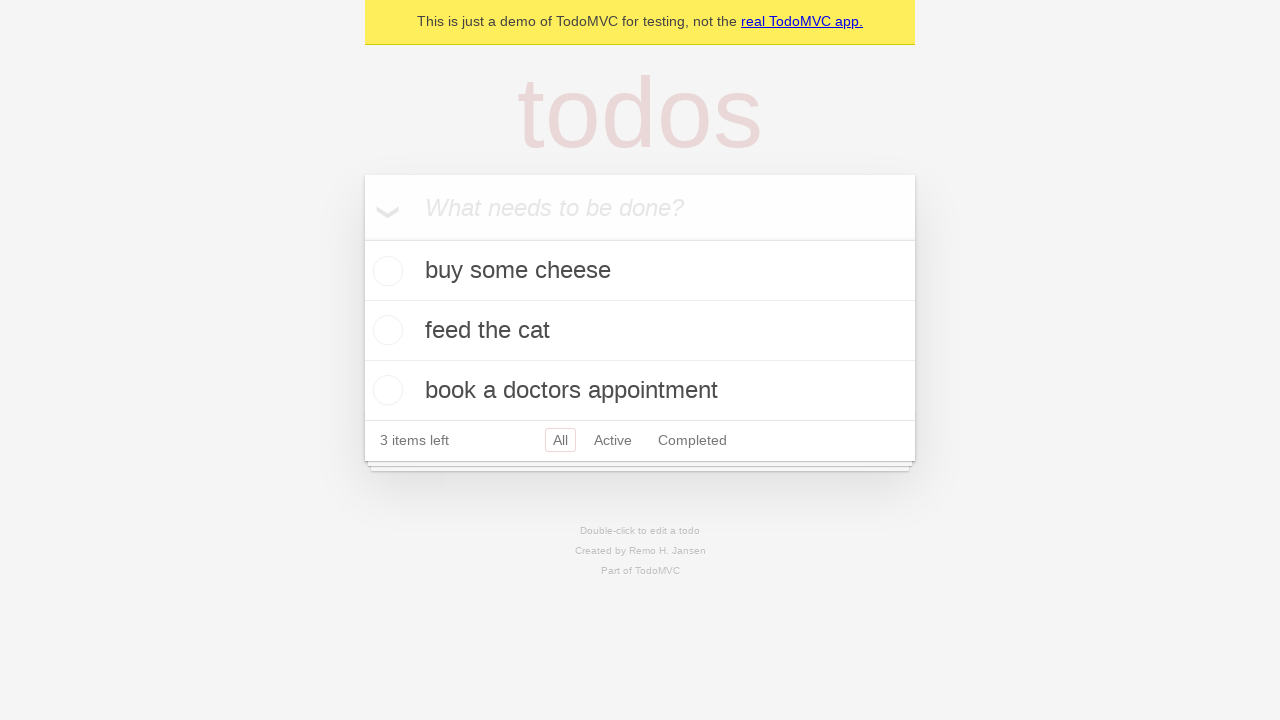

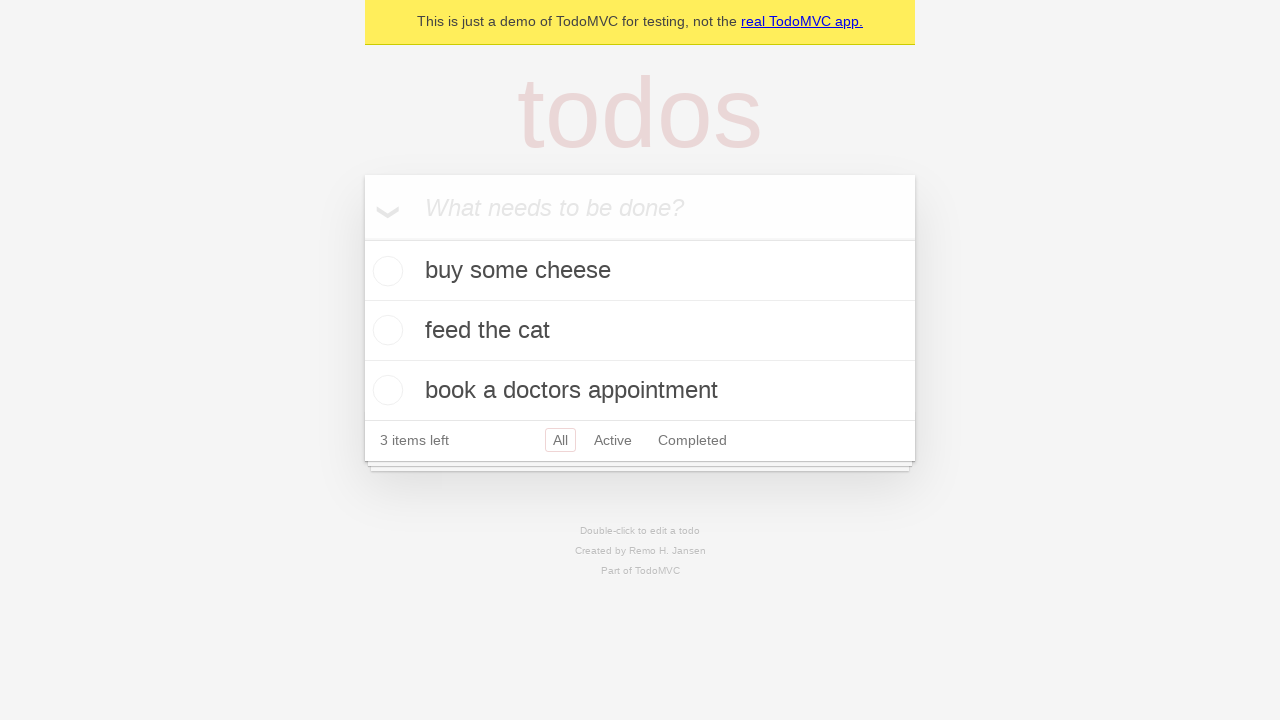